Tests alert and confirmation dialog handling by triggering alerts, validating their text content, and accepting or dismissing them

Starting URL: https://rahulshettyacademy.com/AutomationPractice/

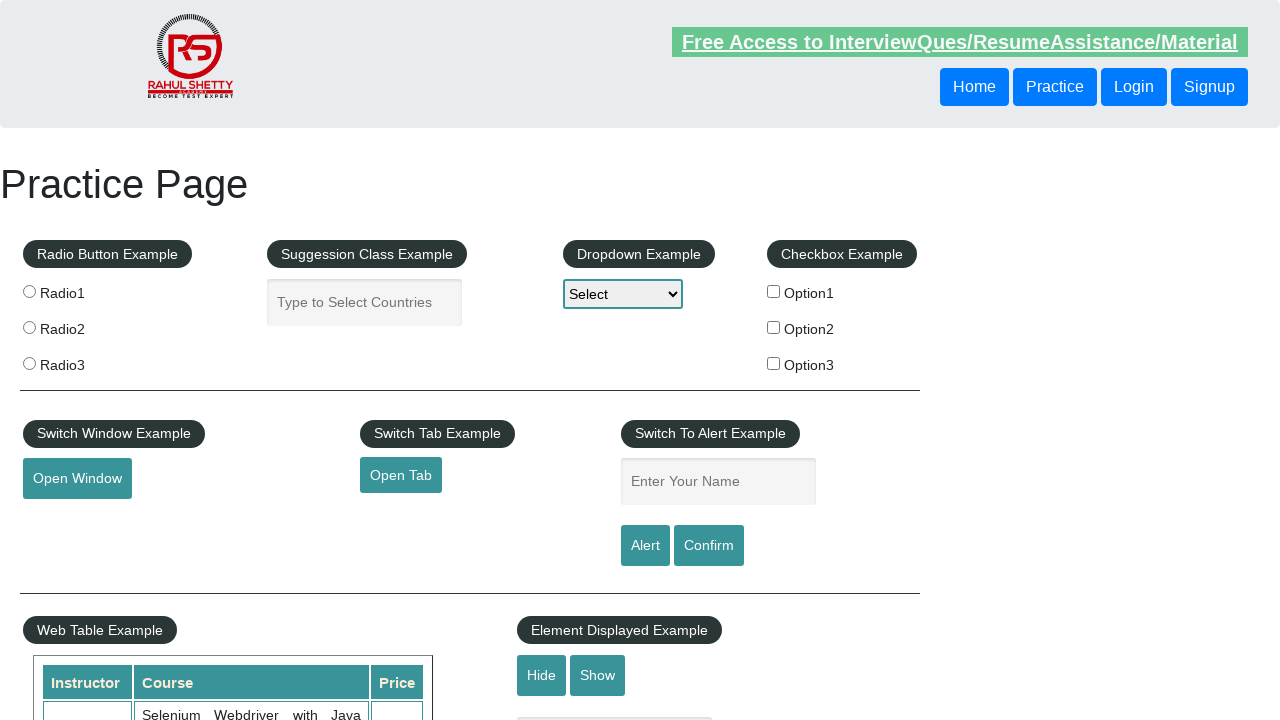

Filled name field with 'Options3' on #name
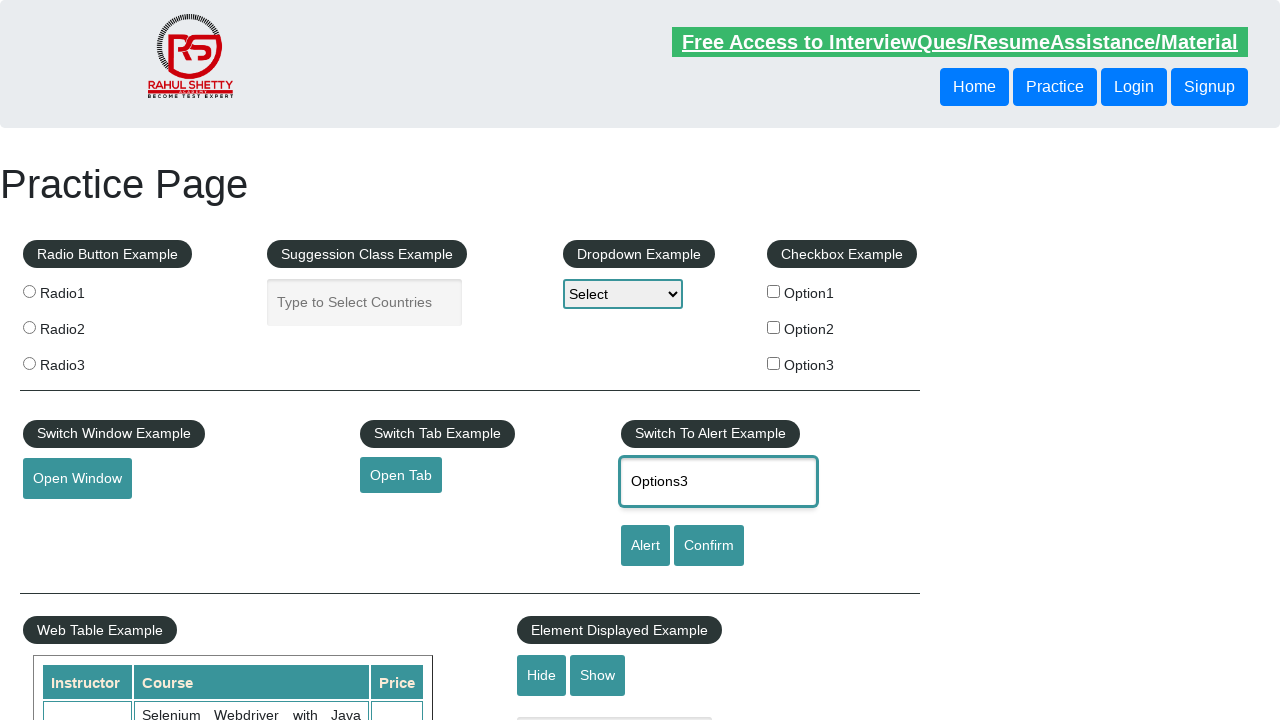

Clicked alert button to trigger alert dialog at (645, 546) on #alertbtn
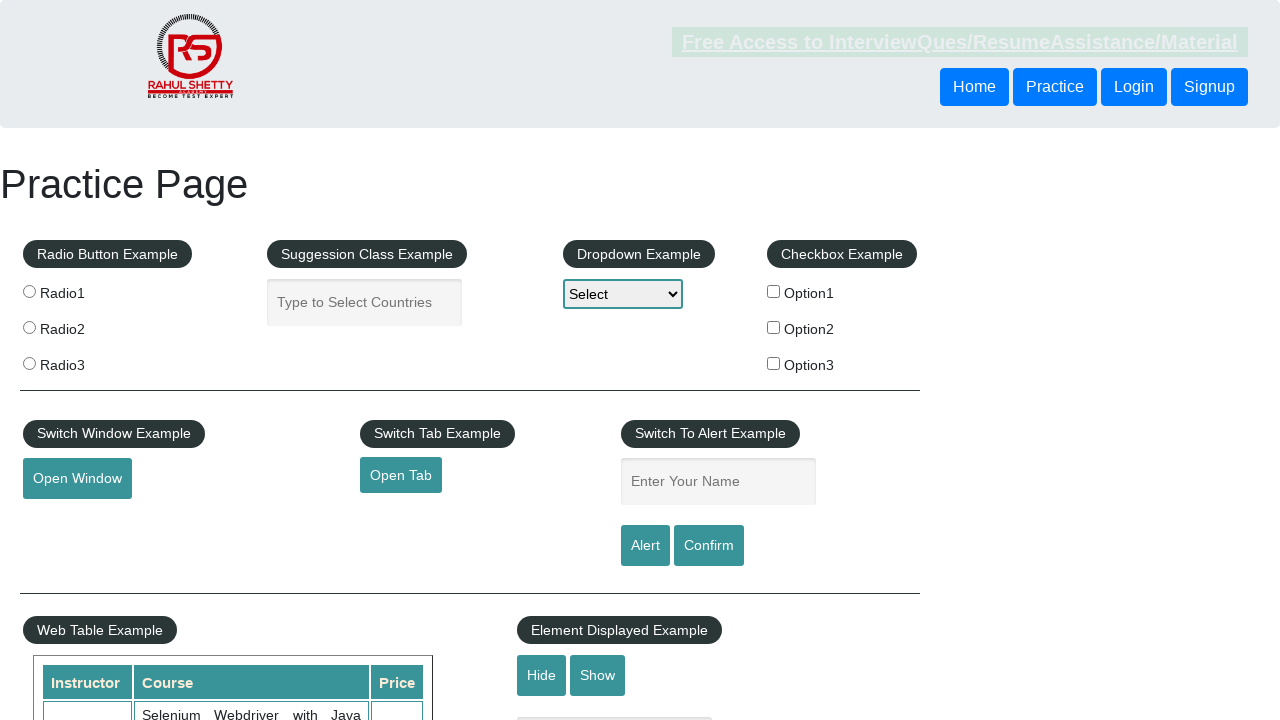

Set up dialog handler to accept alerts
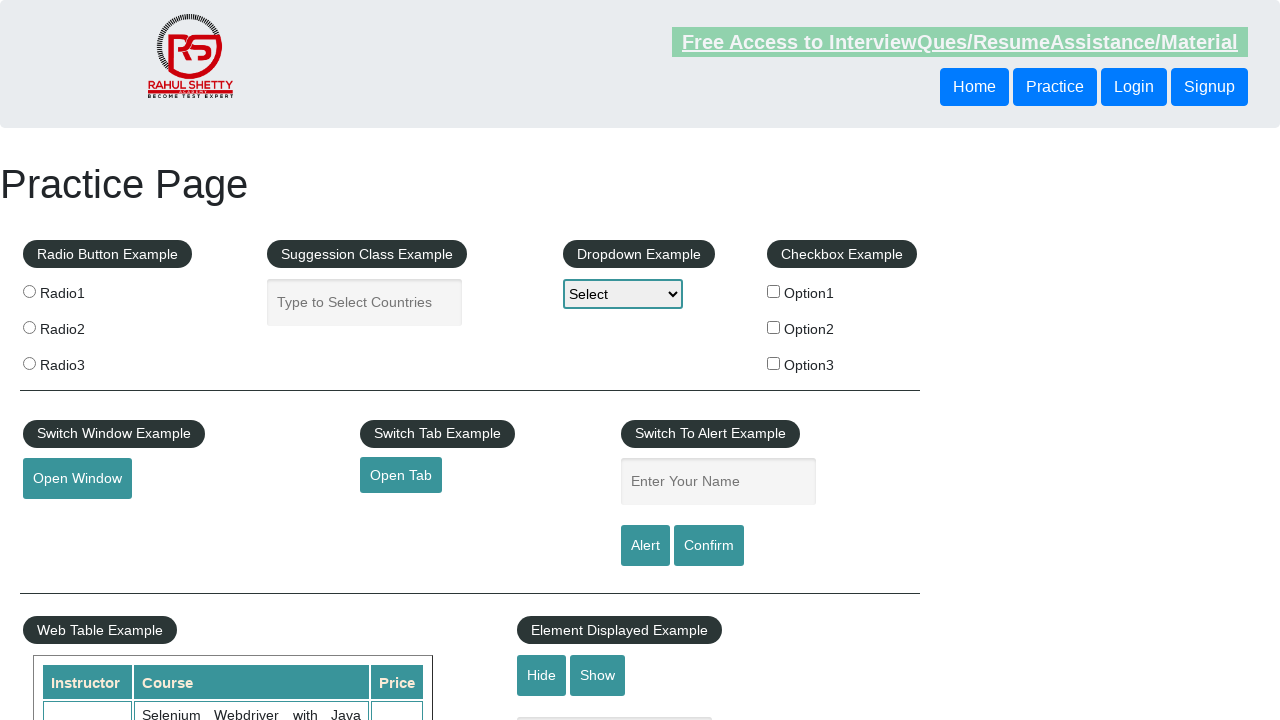

Filled name field with 'Options3' again on #name
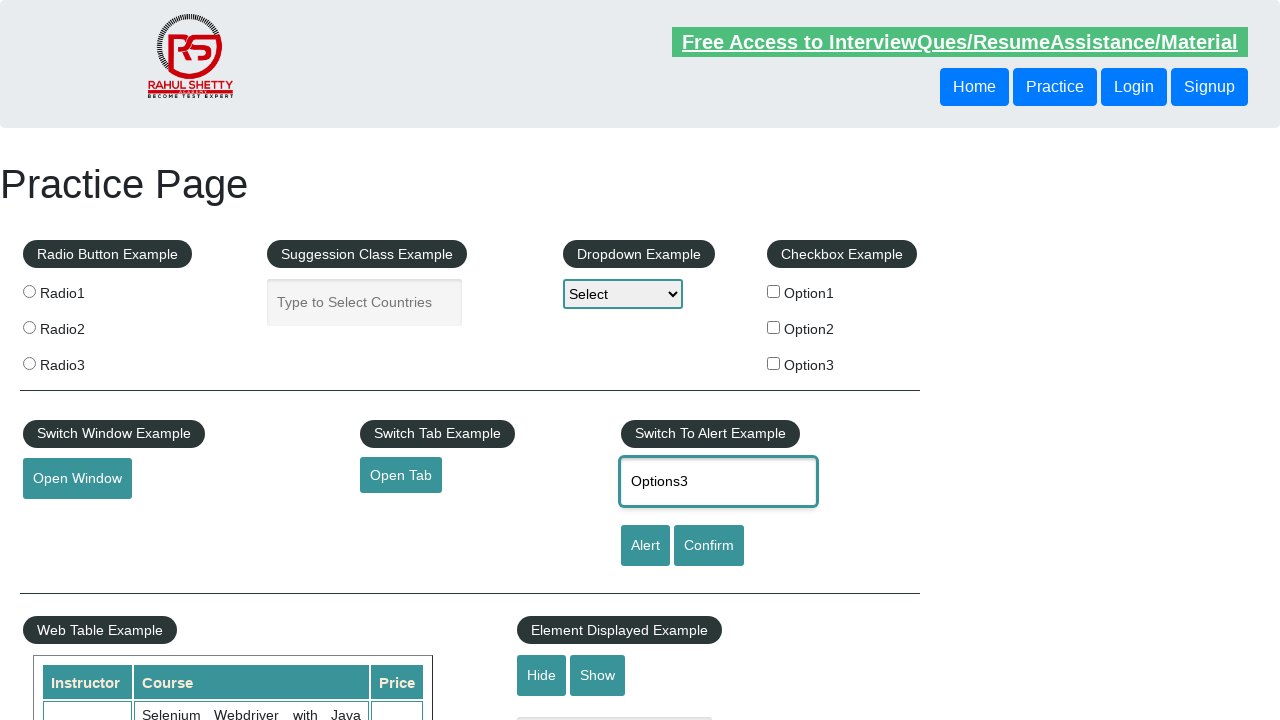

Clicked confirmation button to trigger confirmation dialog at (709, 546) on #confirmbtn
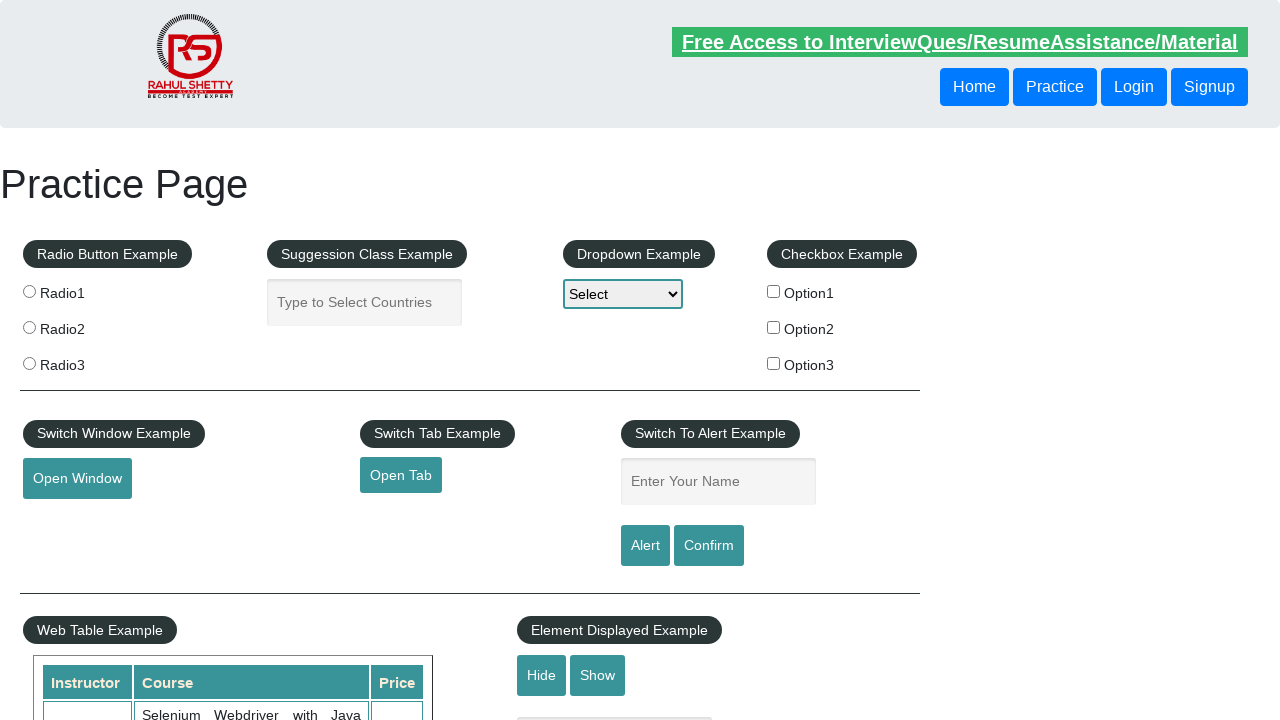

Set up dialog handler to accept confirmation dialog
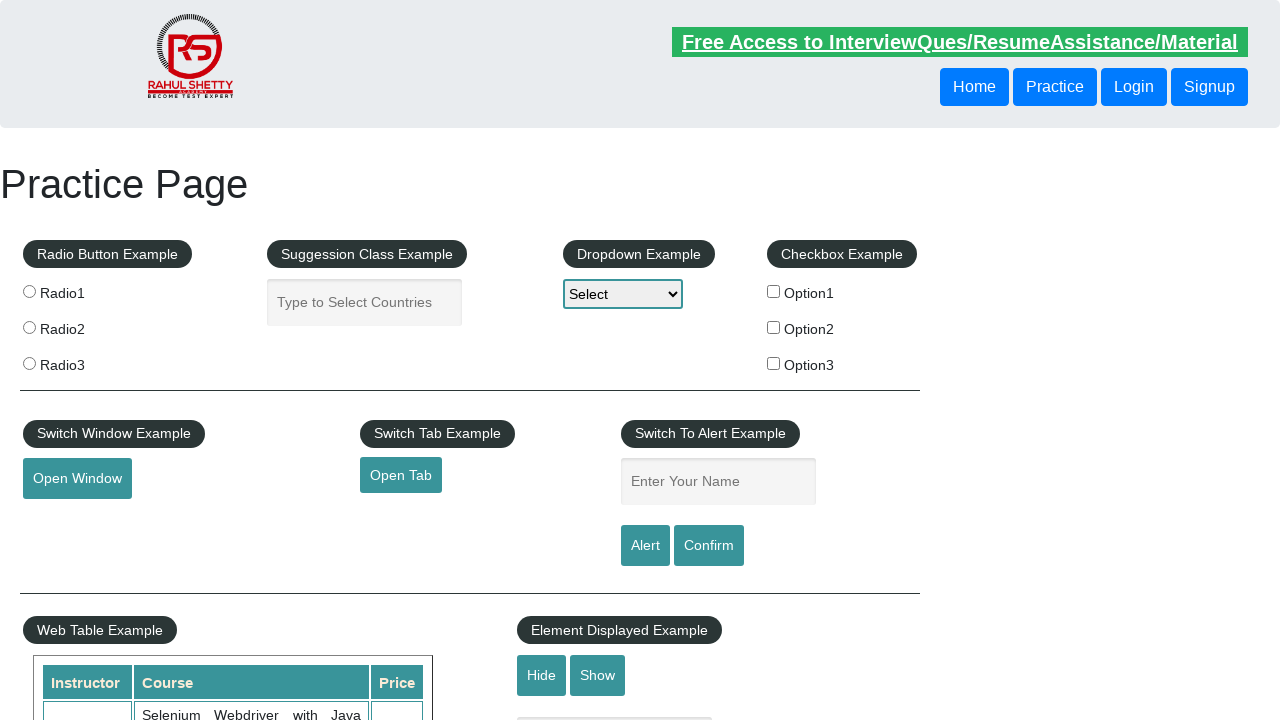

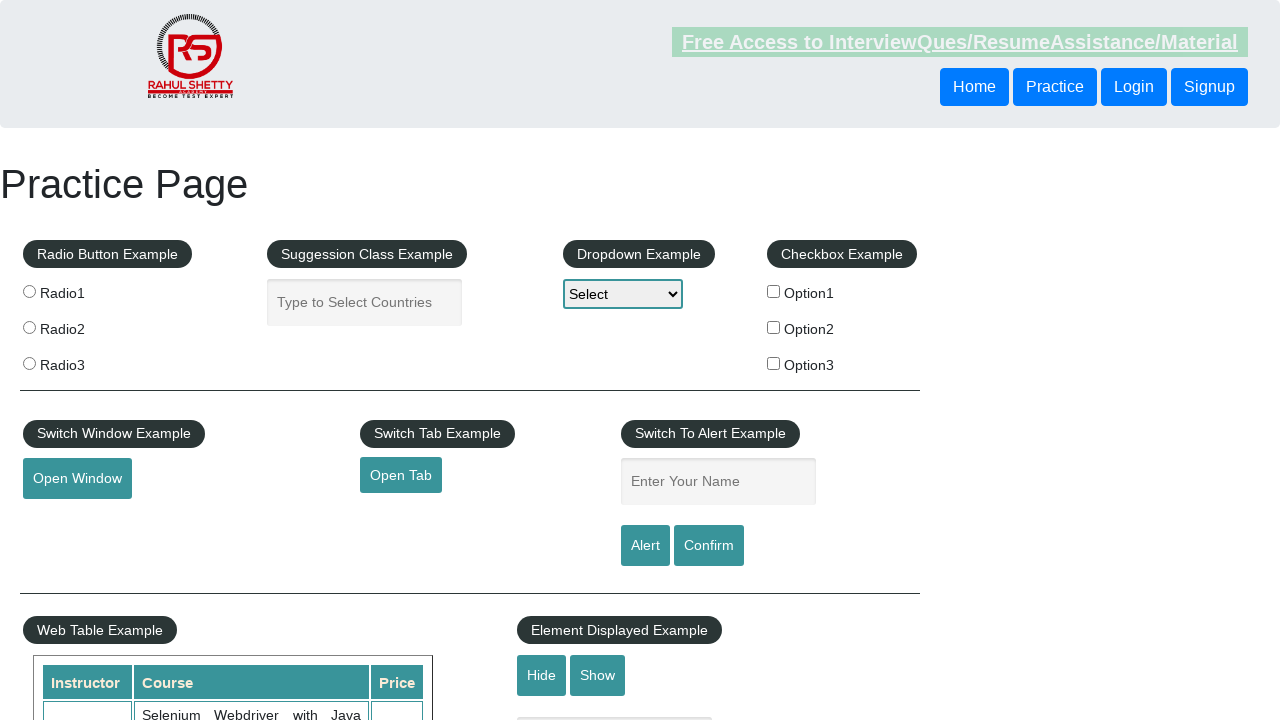